Tests window switching by clicking the "Elemental Selenium" link, switching to the new window that opens, and verifying that the h1 heading contains "Elemental Selenium".

Starting URL: https://the-internet.herokuapp.com/iframe

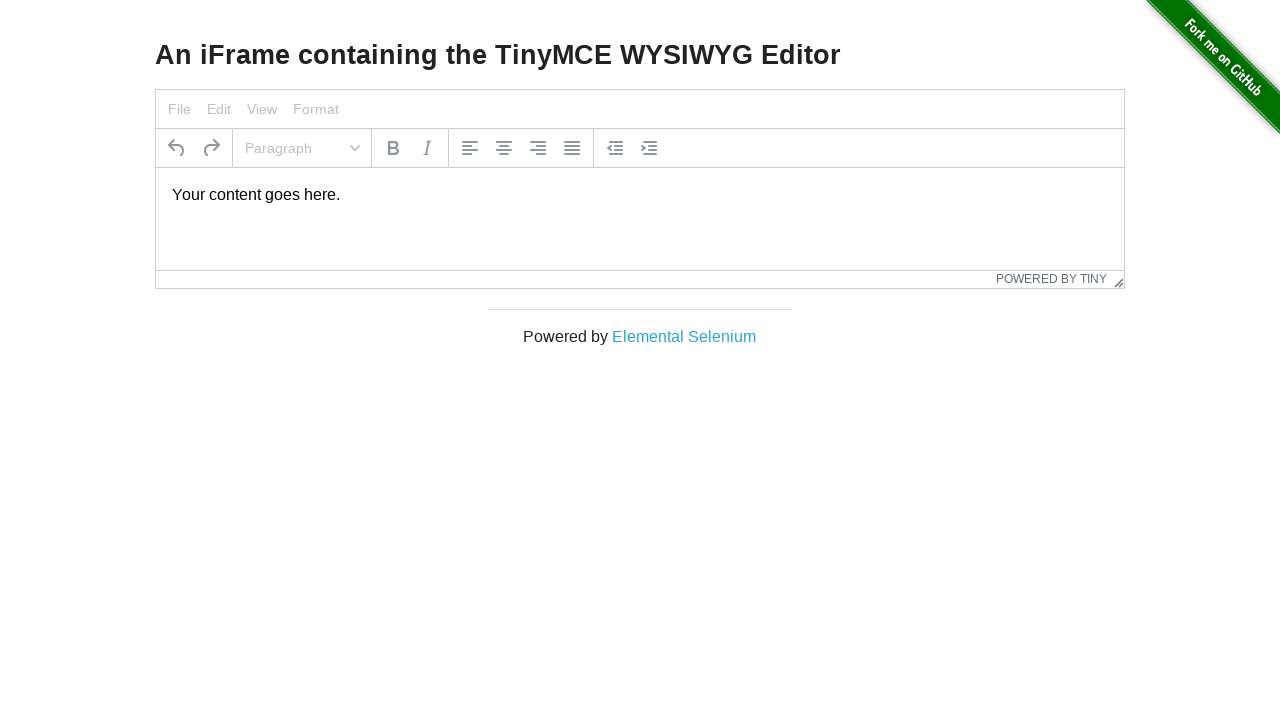

Clicked 'Elemental Selenium' link, new window opened at (684, 336) on text=Elemental Selenium
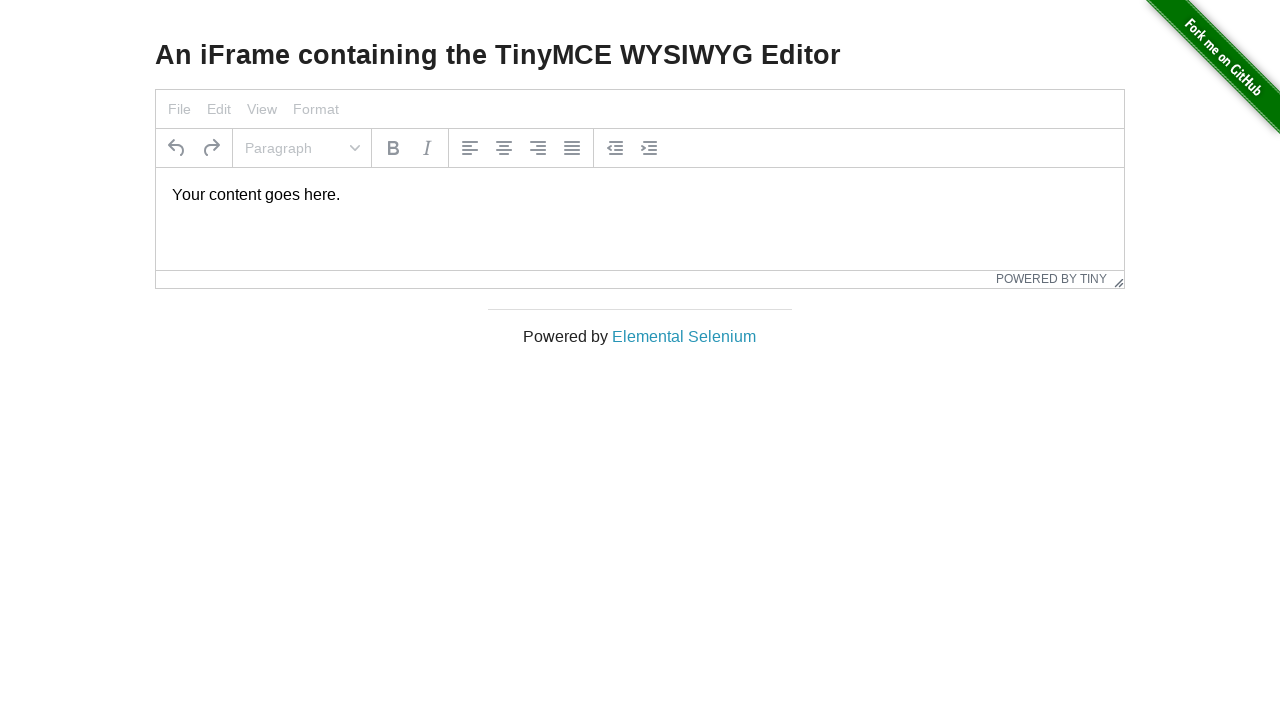

Captured new window page object
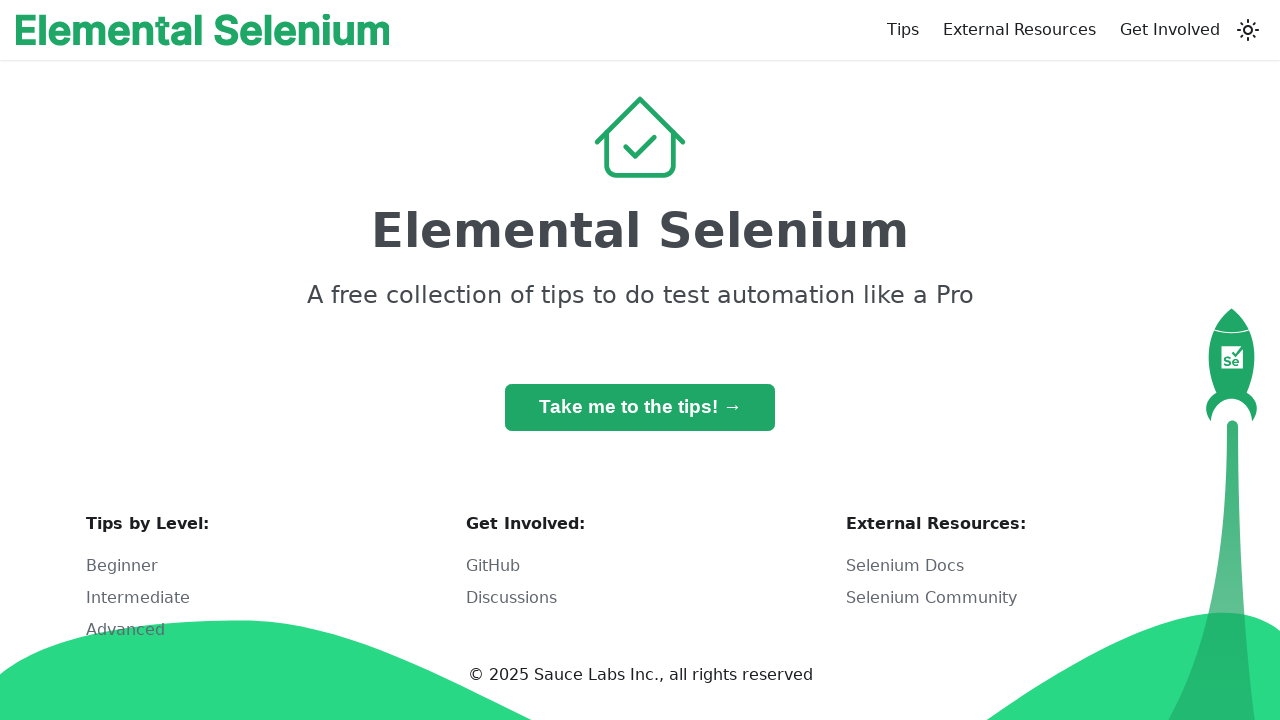

New page finished loading
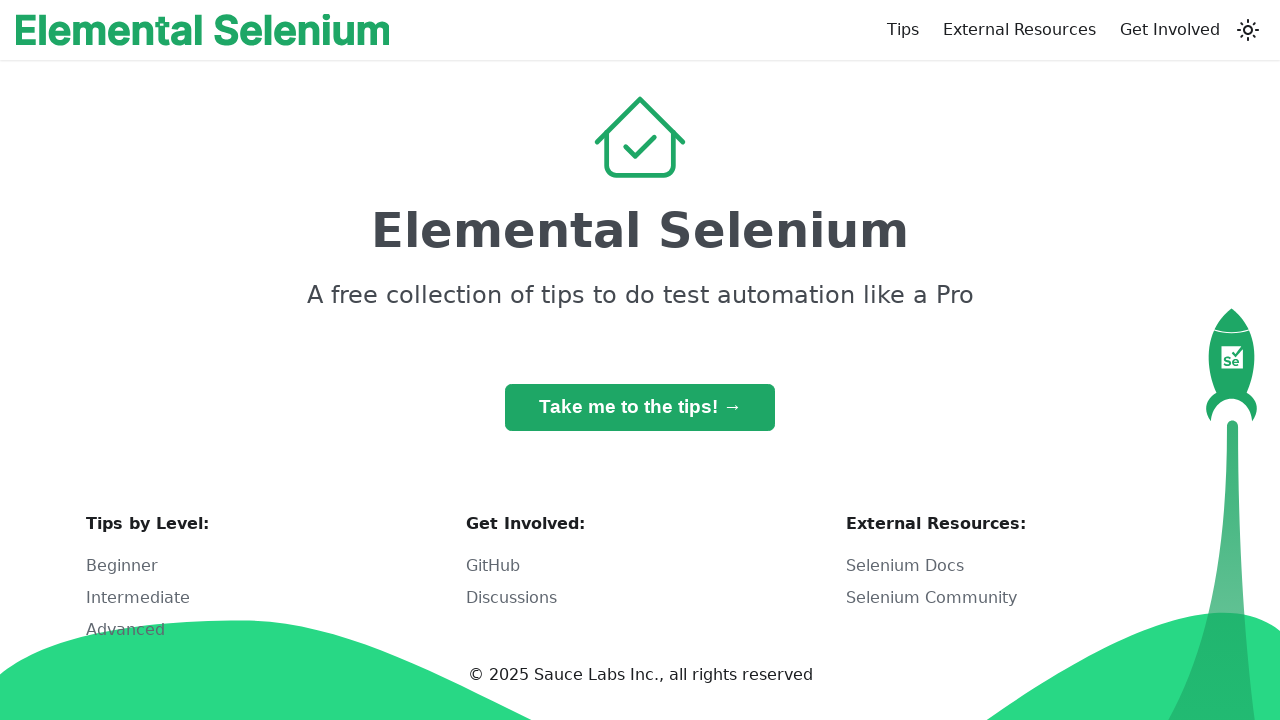

Retrieved h1 heading text: 'Elemental Selenium'
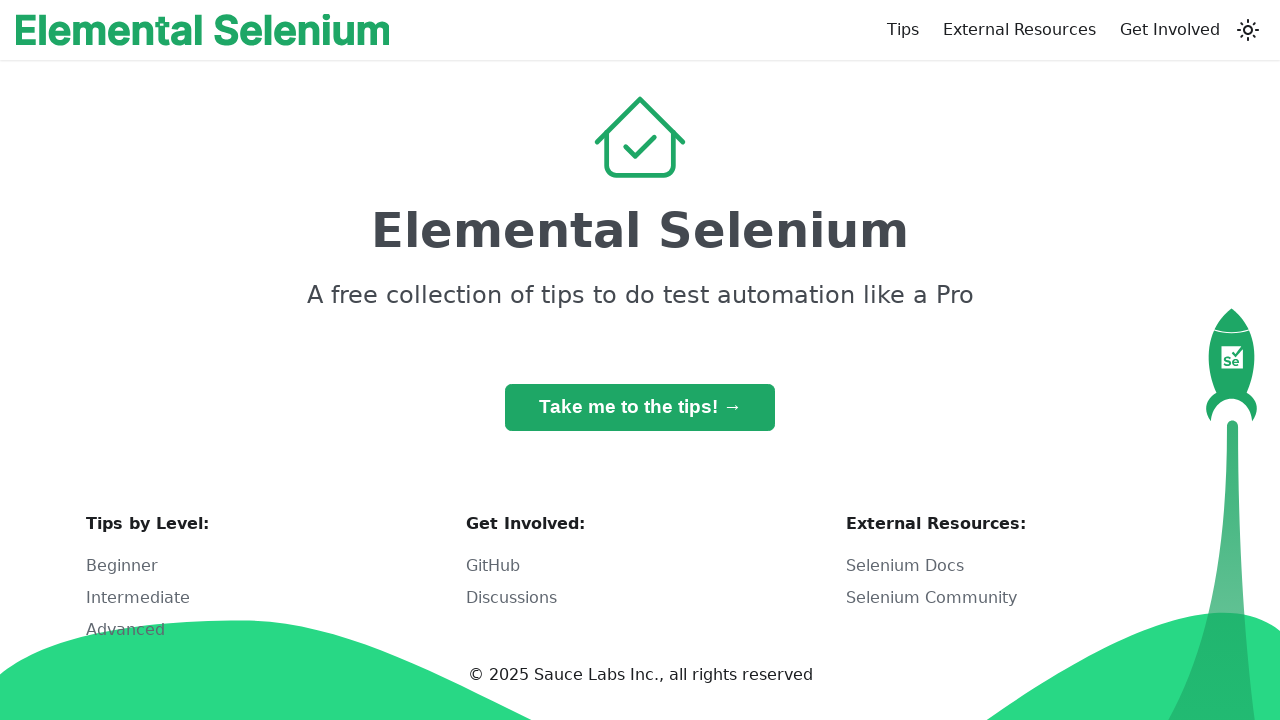

Verified h1 heading contains 'Elemental Selenium'
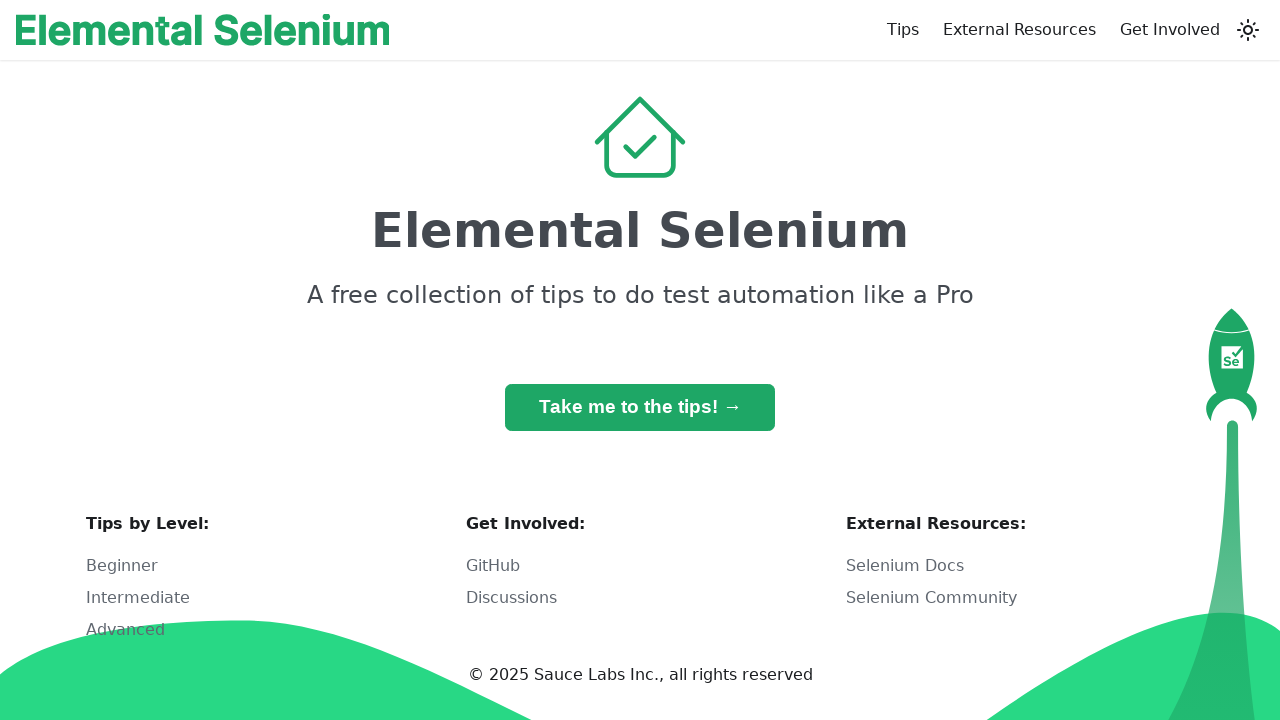

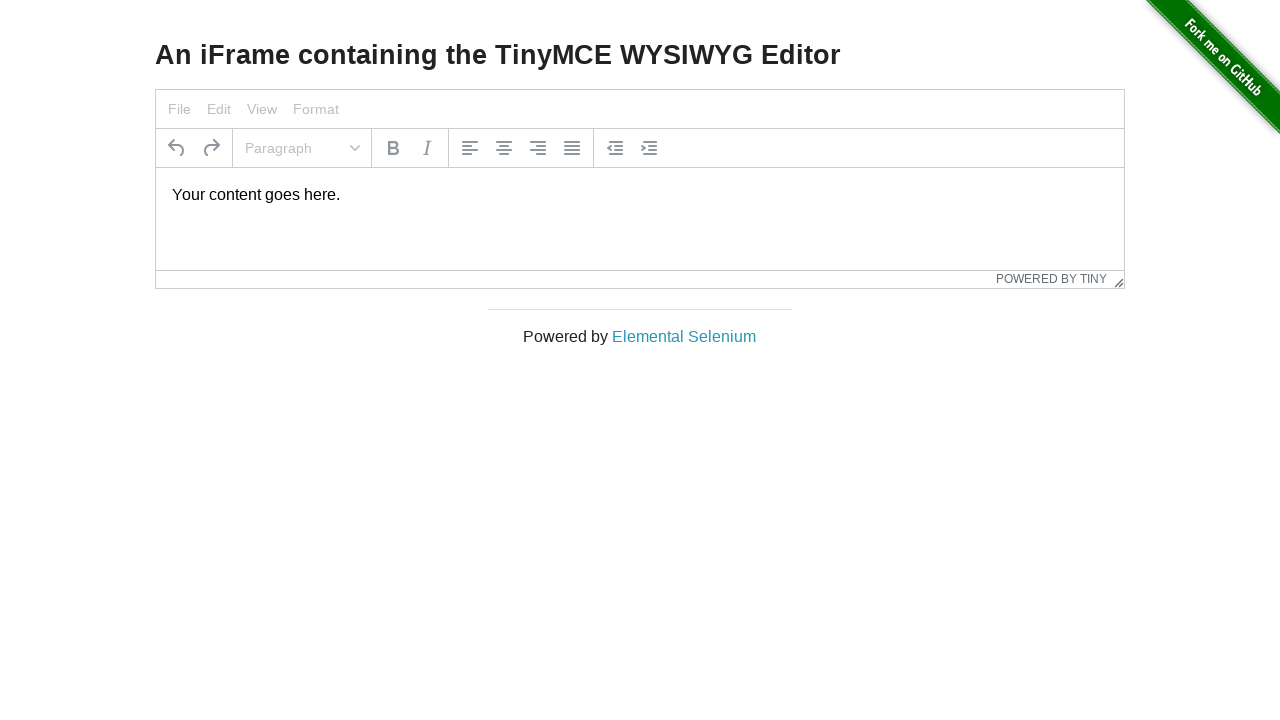